Tests an e-commerce vegetable shopping flow by adding specific items to cart, proceeding to checkout, and applying a promo code to verify discount functionality

Starting URL: https://rahulshettyacademy.com/seleniumPractise

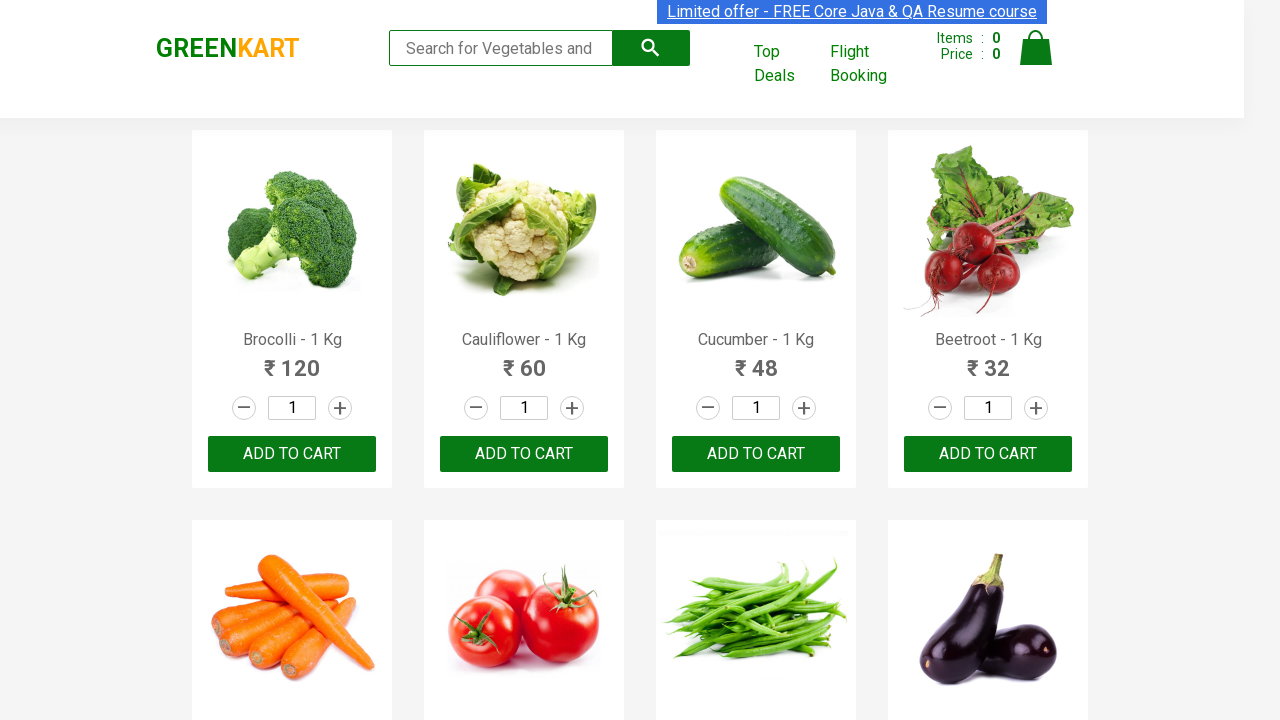

Waited for products to load on vegetable shopping page
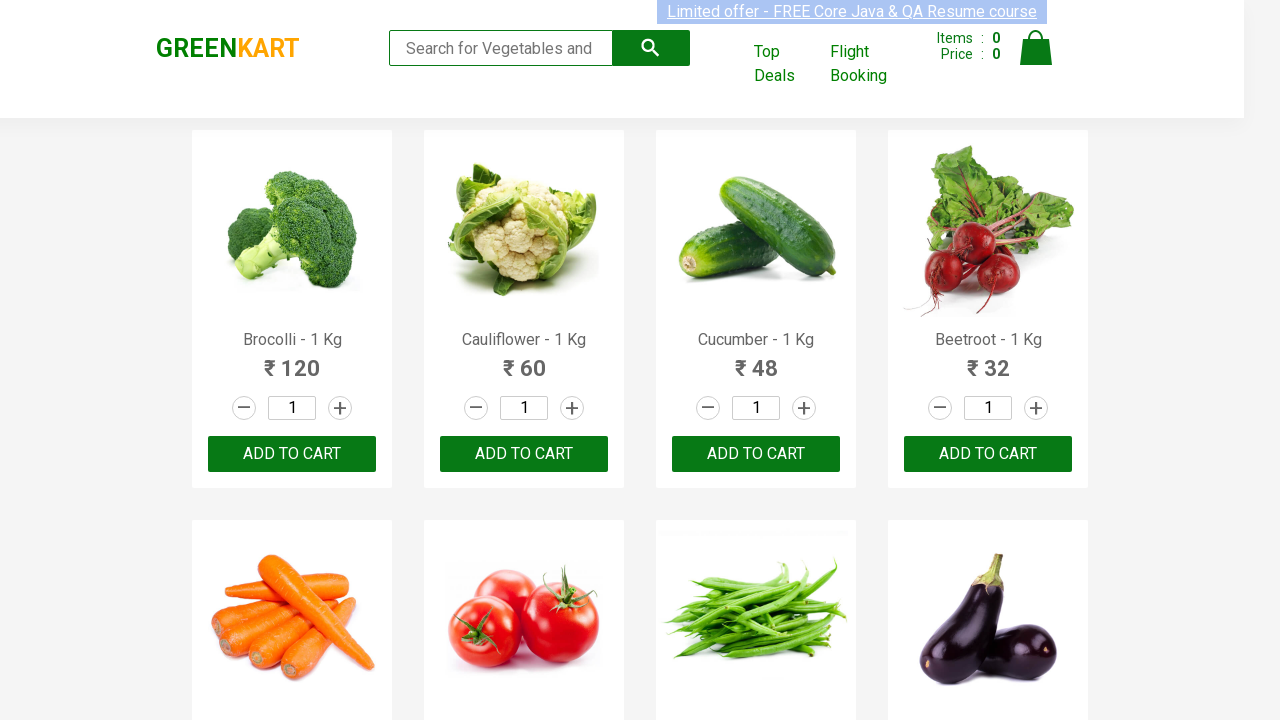

Retrieved all product elements from page
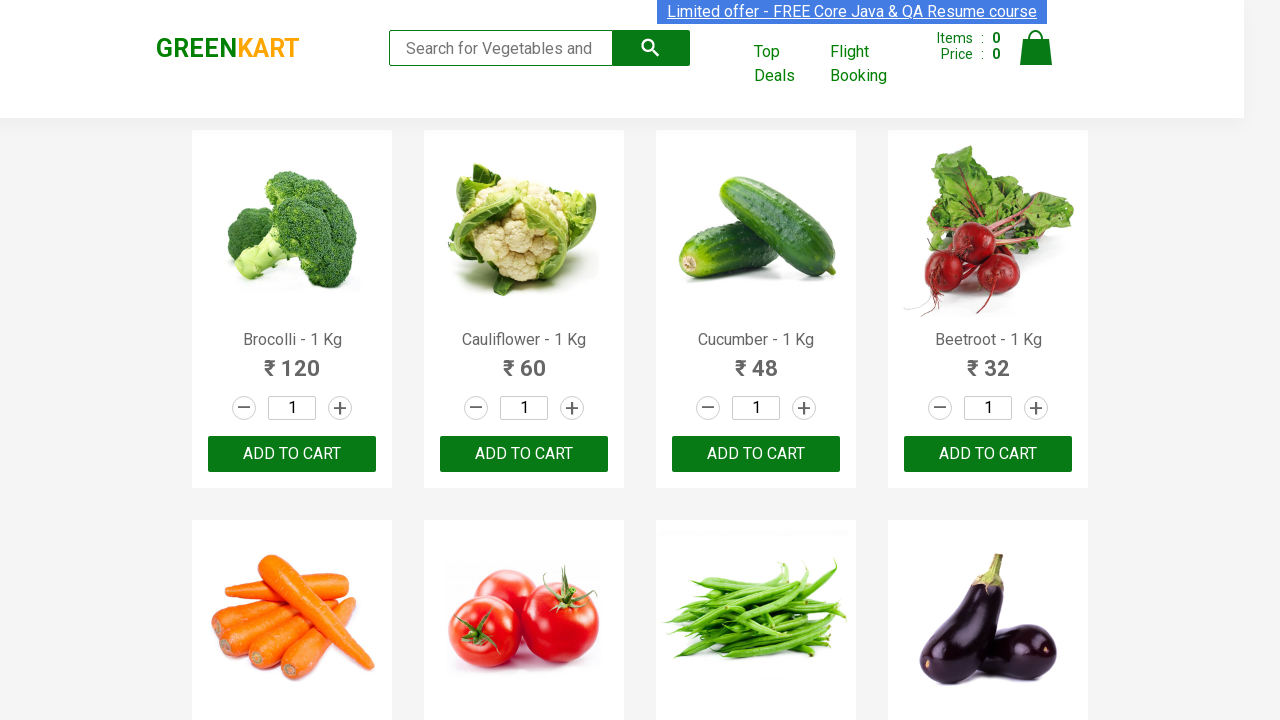

Added Brocolli to cart at (292, 454) on div.products div.product >> nth=0 >> button[type='button']
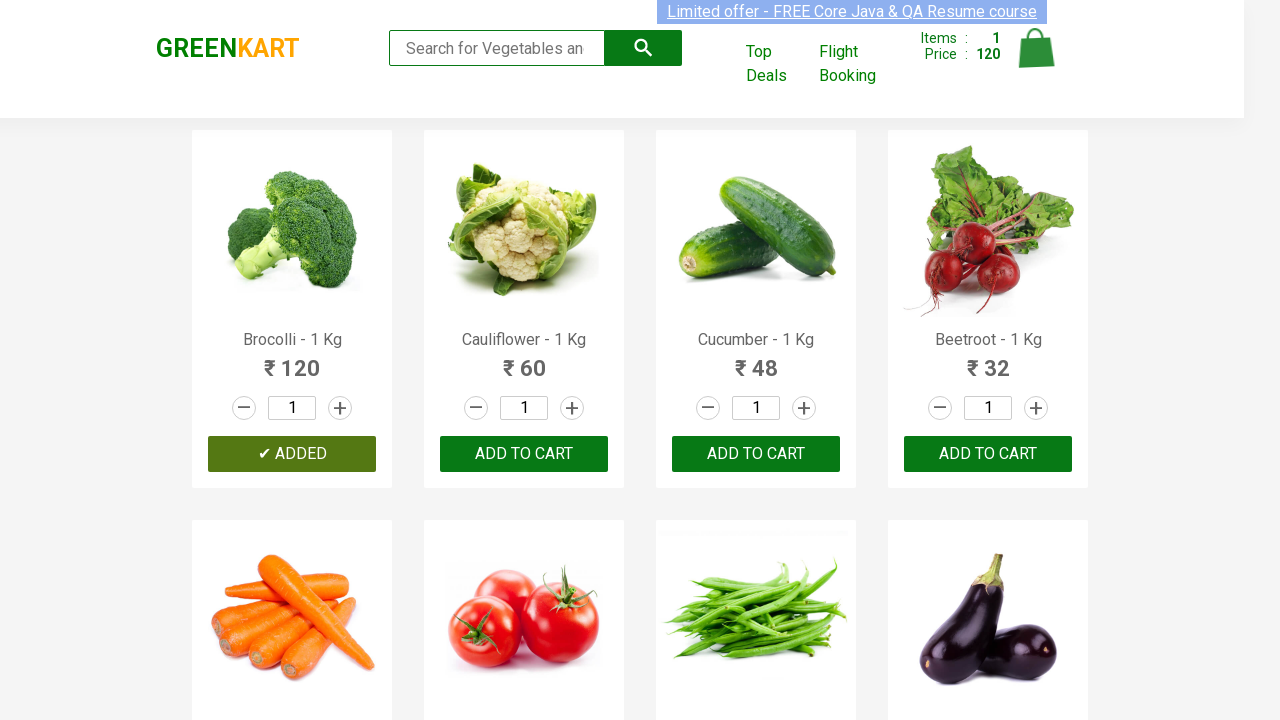

Added Cucumber to cart at (756, 454) on div.products div.product >> nth=2 >> button[type='button']
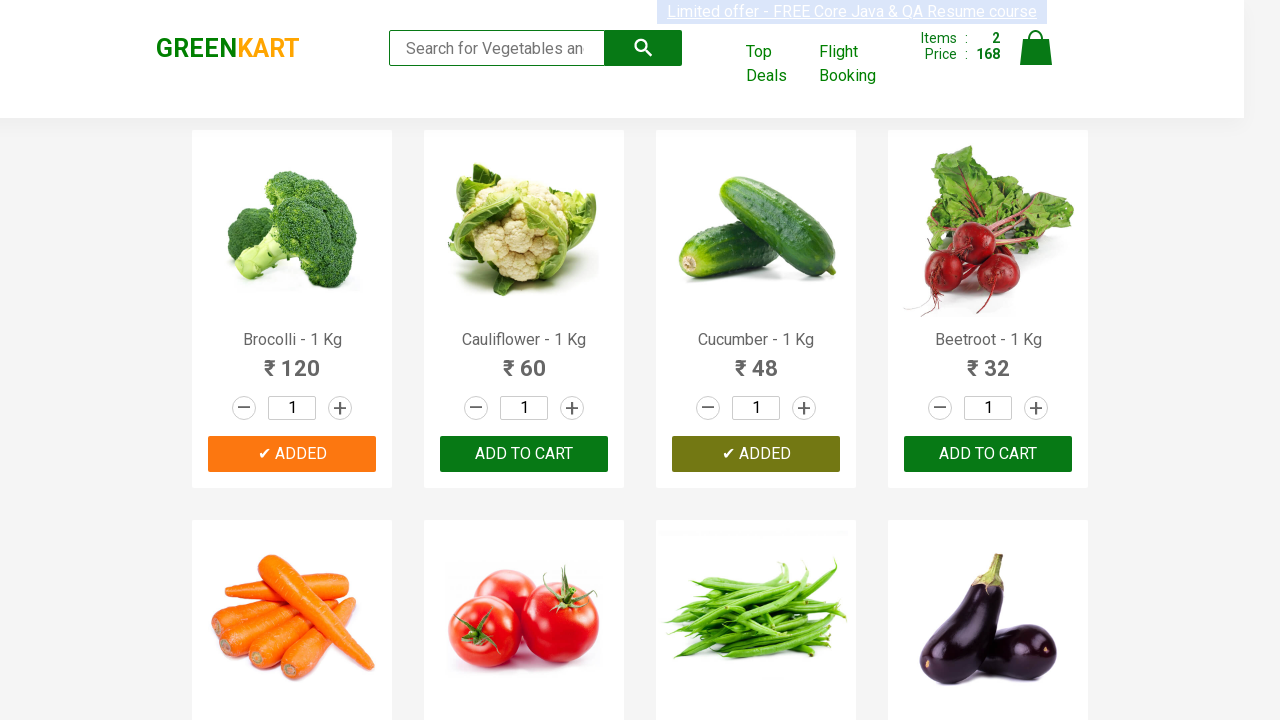

Added Carrot to cart at (292, 360) on div.products div.product >> nth=4 >> button[type='button']
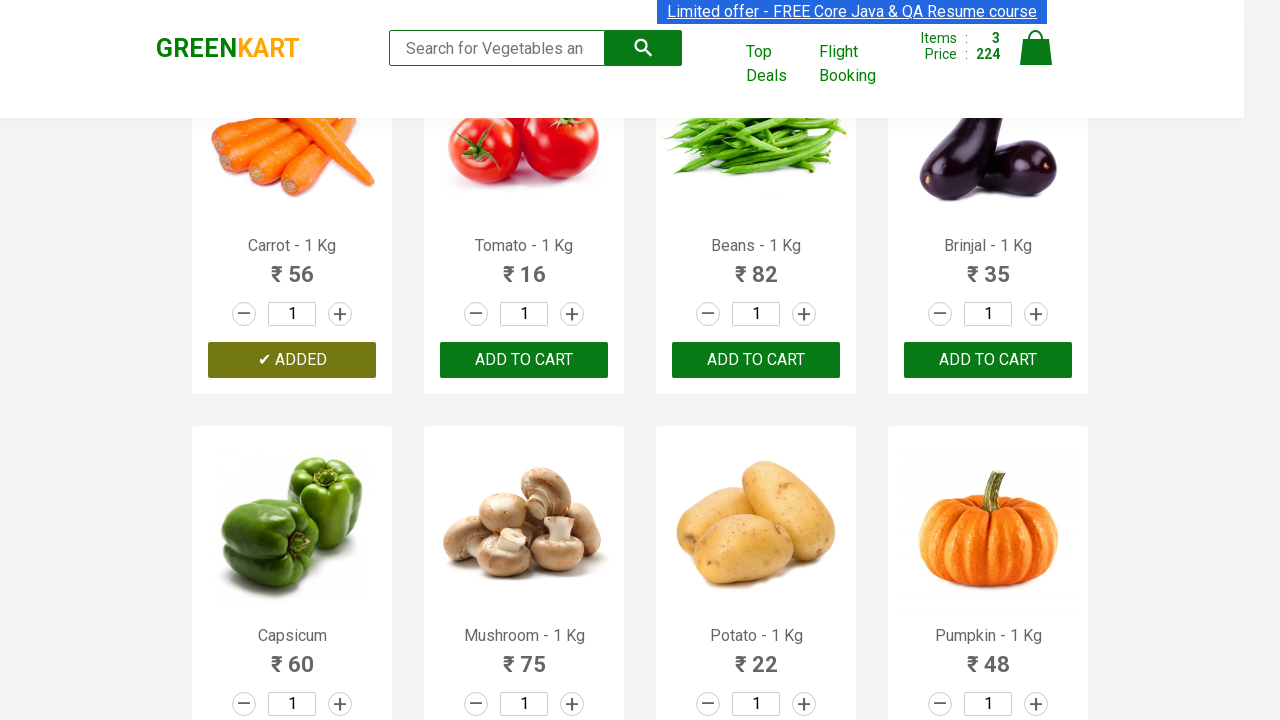

Added Tomato to cart at (524, 360) on div.products div.product >> nth=5 >> button[type='button']
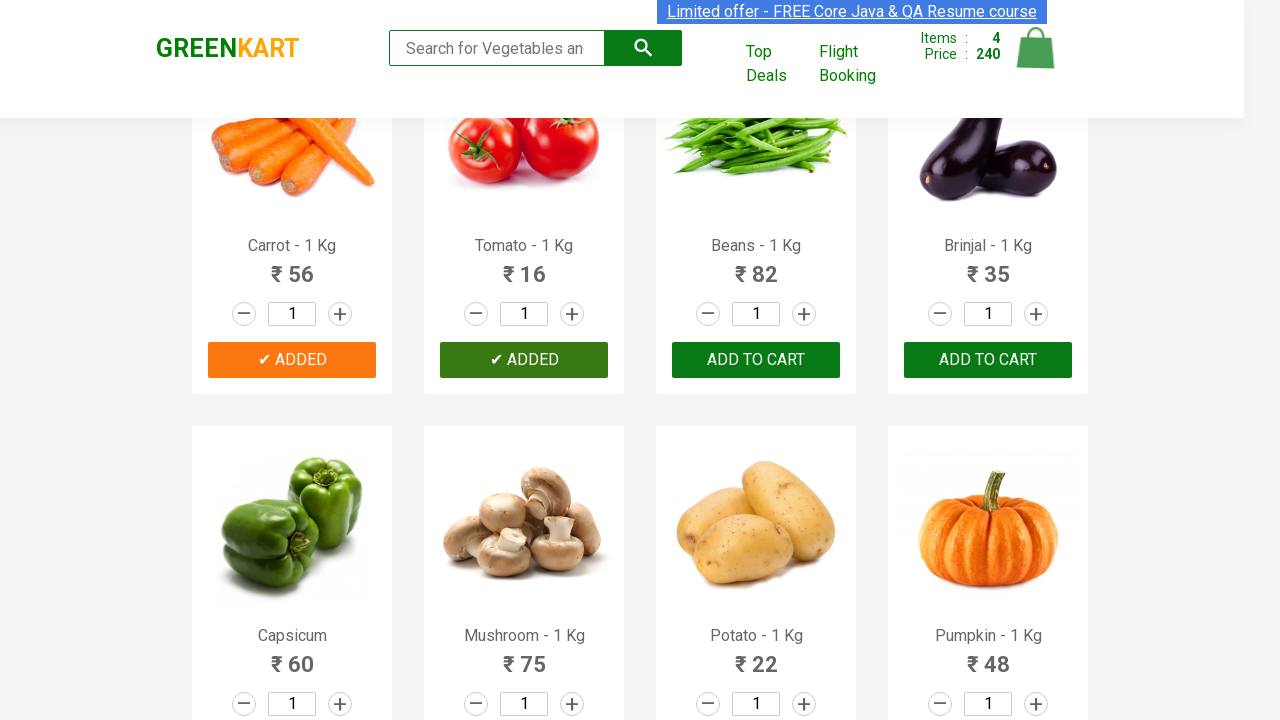

Added Almonds to cart at (524, 360) on div.products div.product >> nth=25 >> button[type='button']
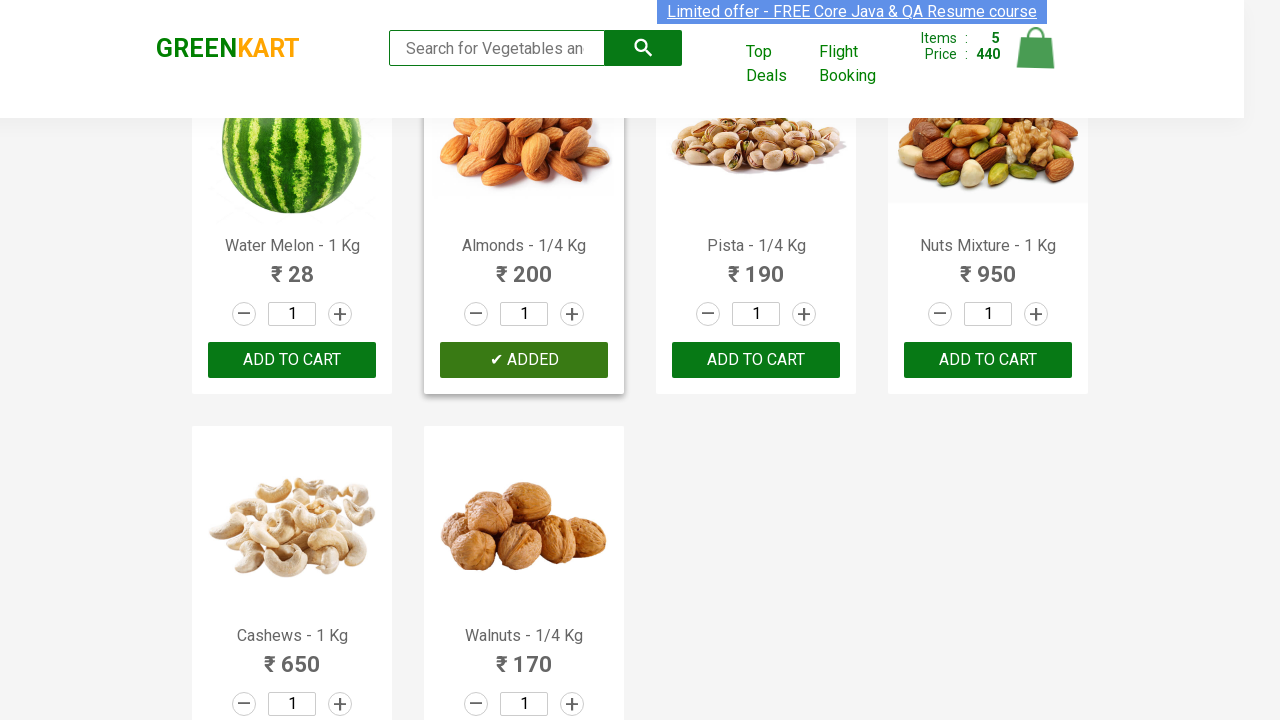

Clicked cart icon to open cart preview at (1036, 48) on img[alt='Cart']
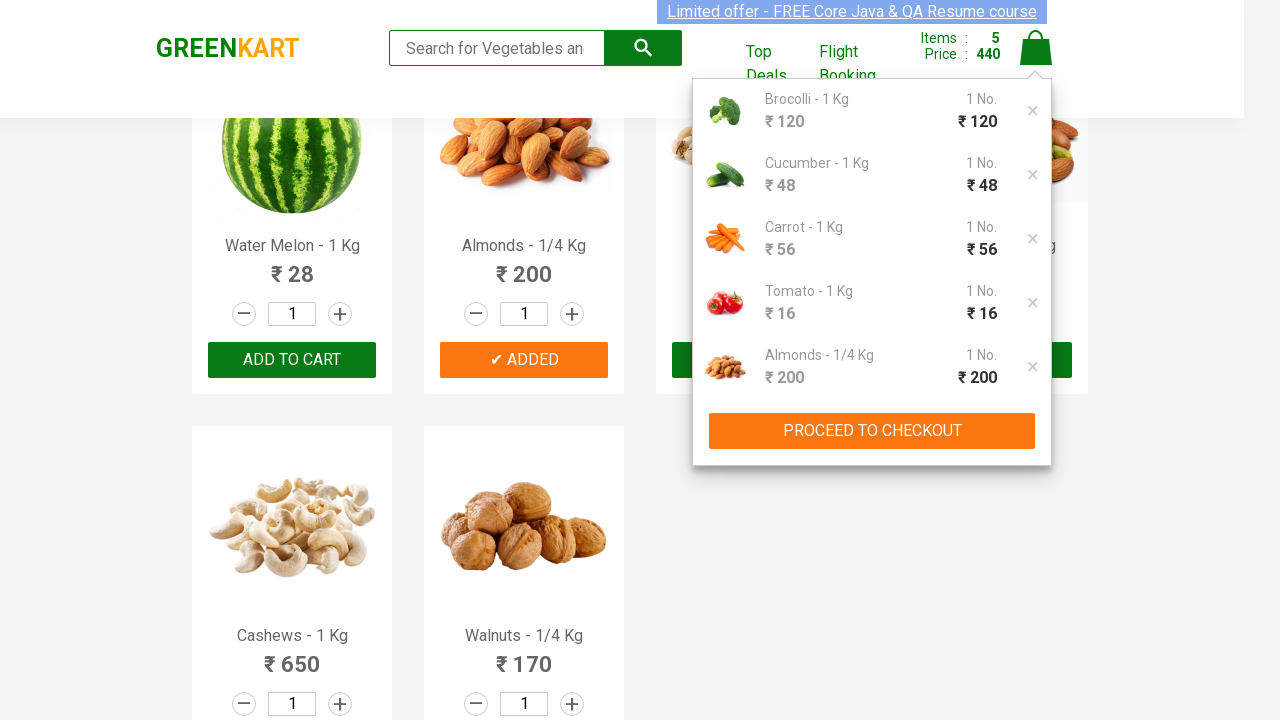

Clicked 'PROCEED TO CHECKOUT' button from cart preview at (872, 431) on div[class='cart-preview active'] button[type='button']
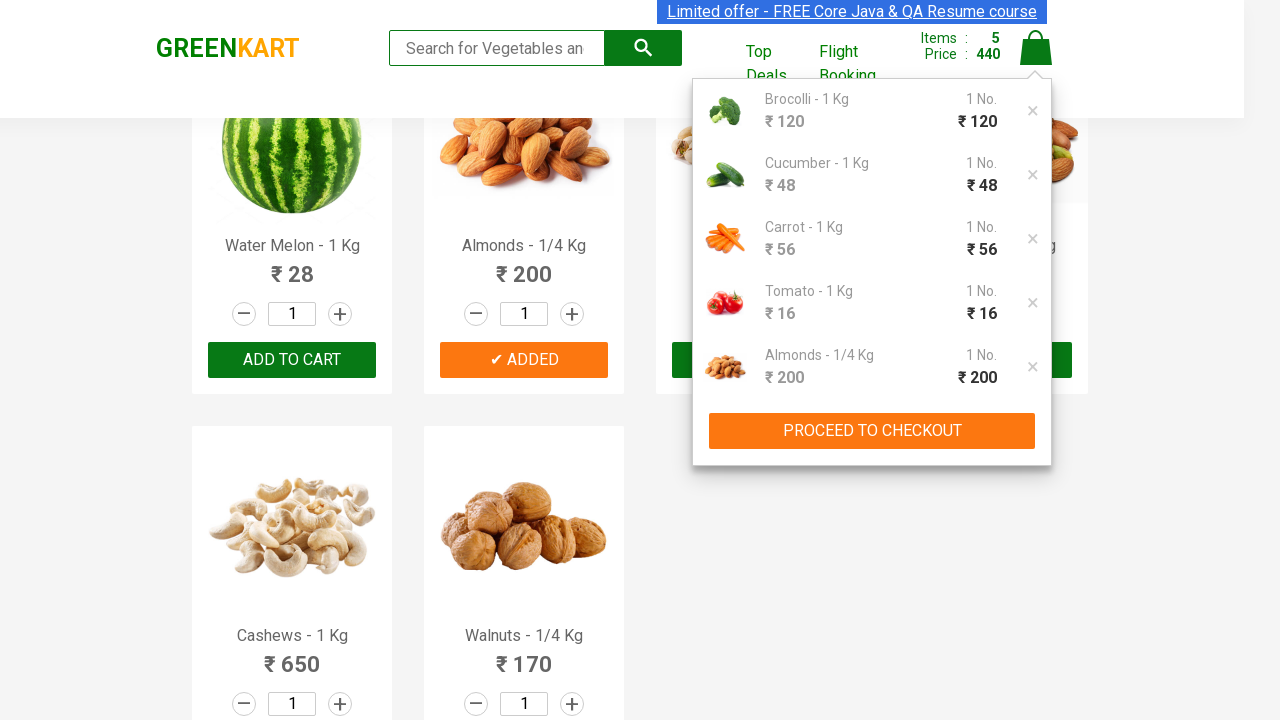

Waited for promo code input field to appear on checkout page
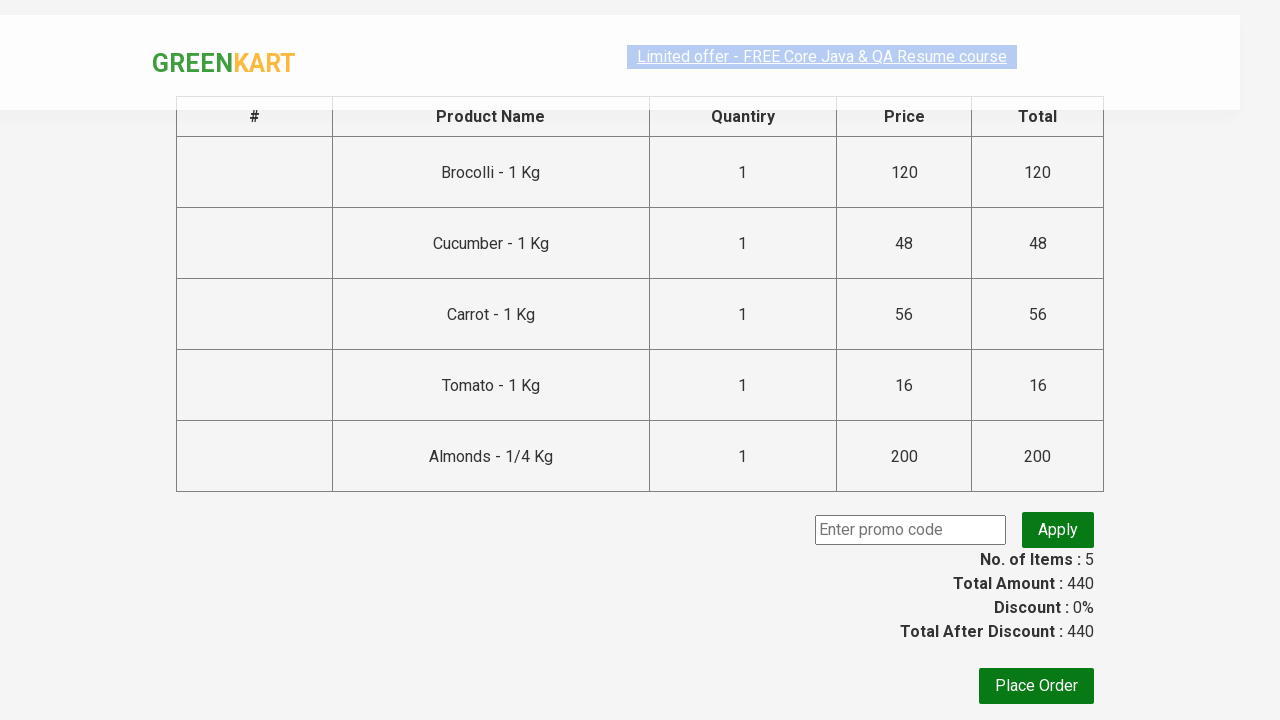

Entered promo code 'rahulshettyacademy' in input field on input[placeholder='Enter promo code']
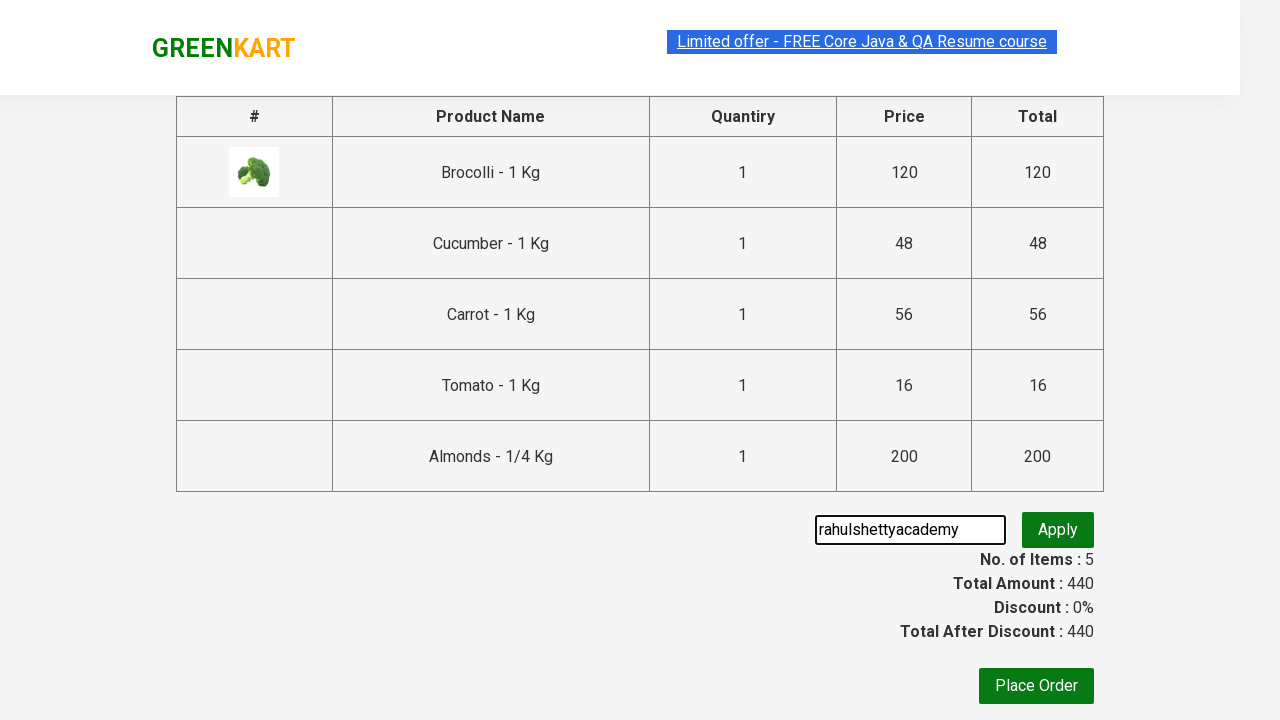

Clicked Apply button to apply promo code at (1058, 530) on button.promoBtn
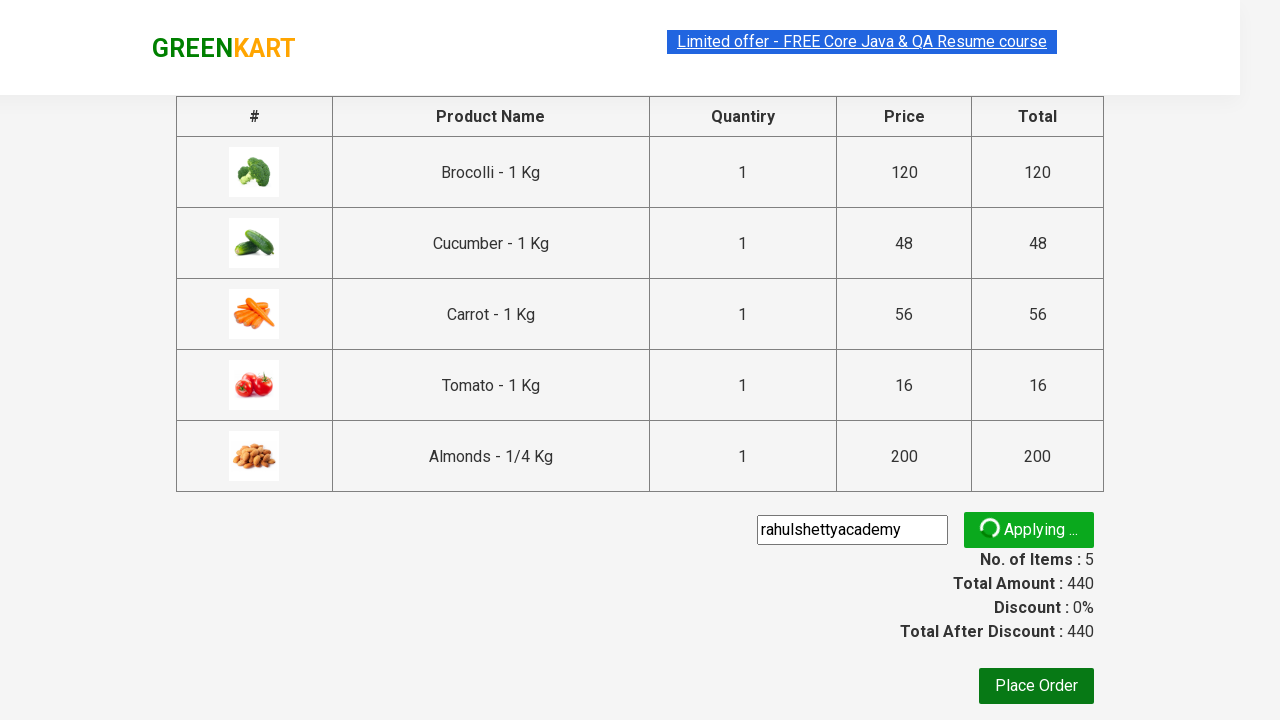

Promo code successfully applied - discount message displayed
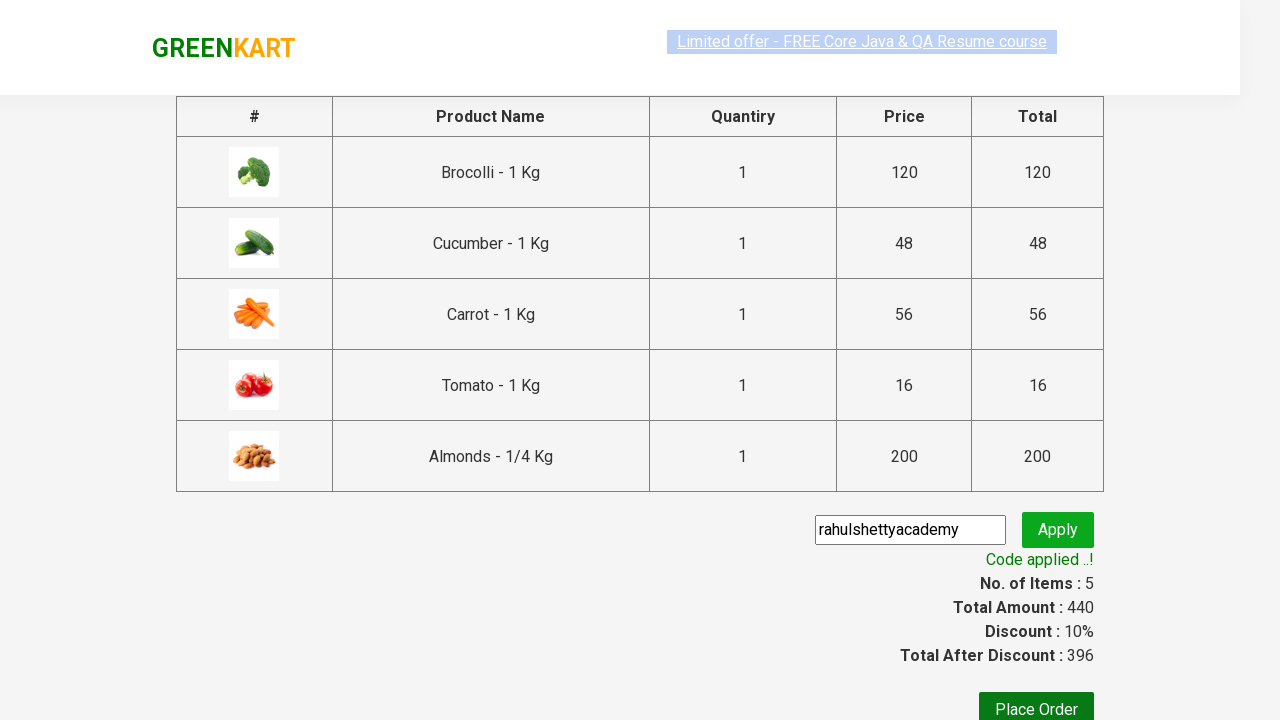

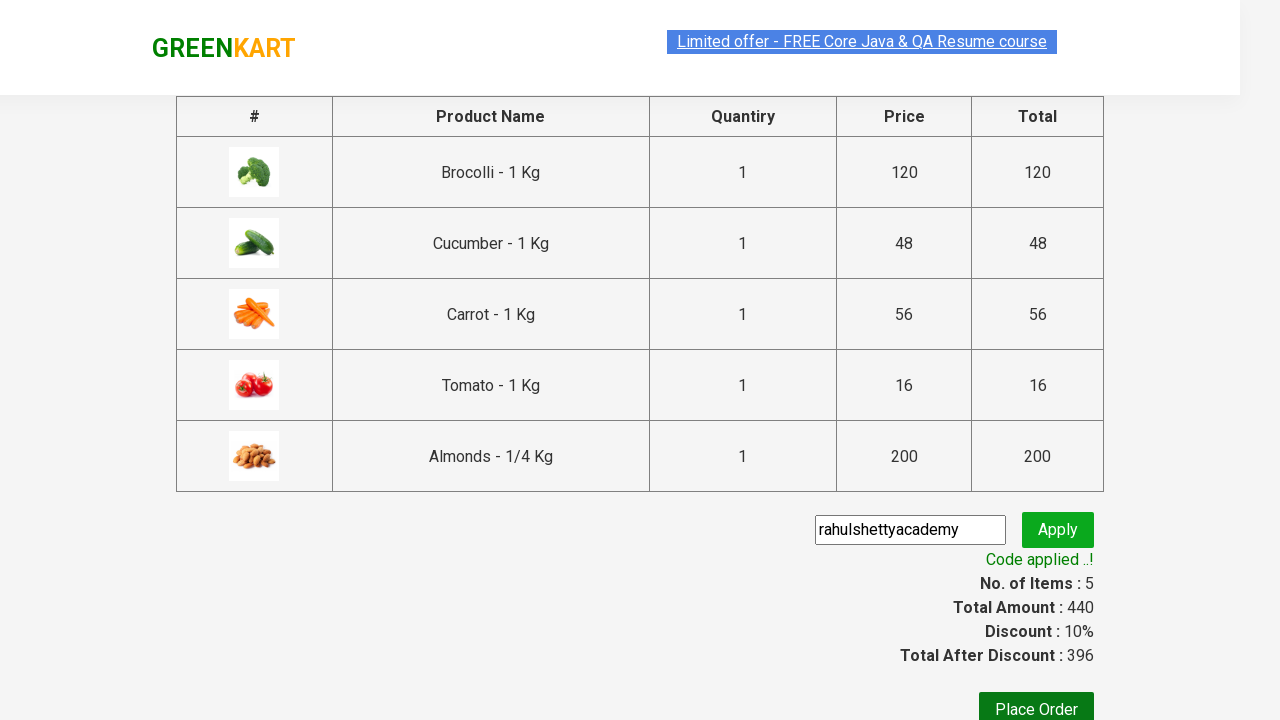